Navigates to the Demoblaze e-commerce demo site and verifies that product listings are displayed on the homepage

Starting URL: https://demoblaze.com/index.html

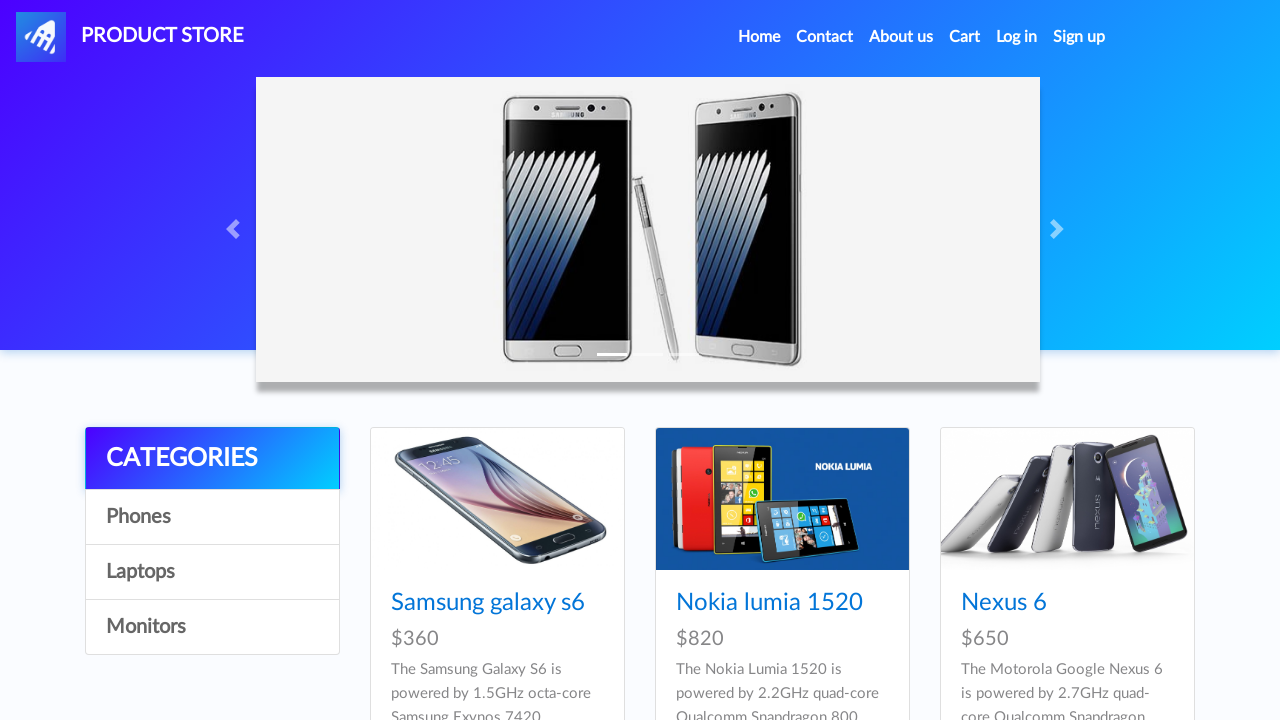

Navigated to Demoblaze e-commerce demo site homepage
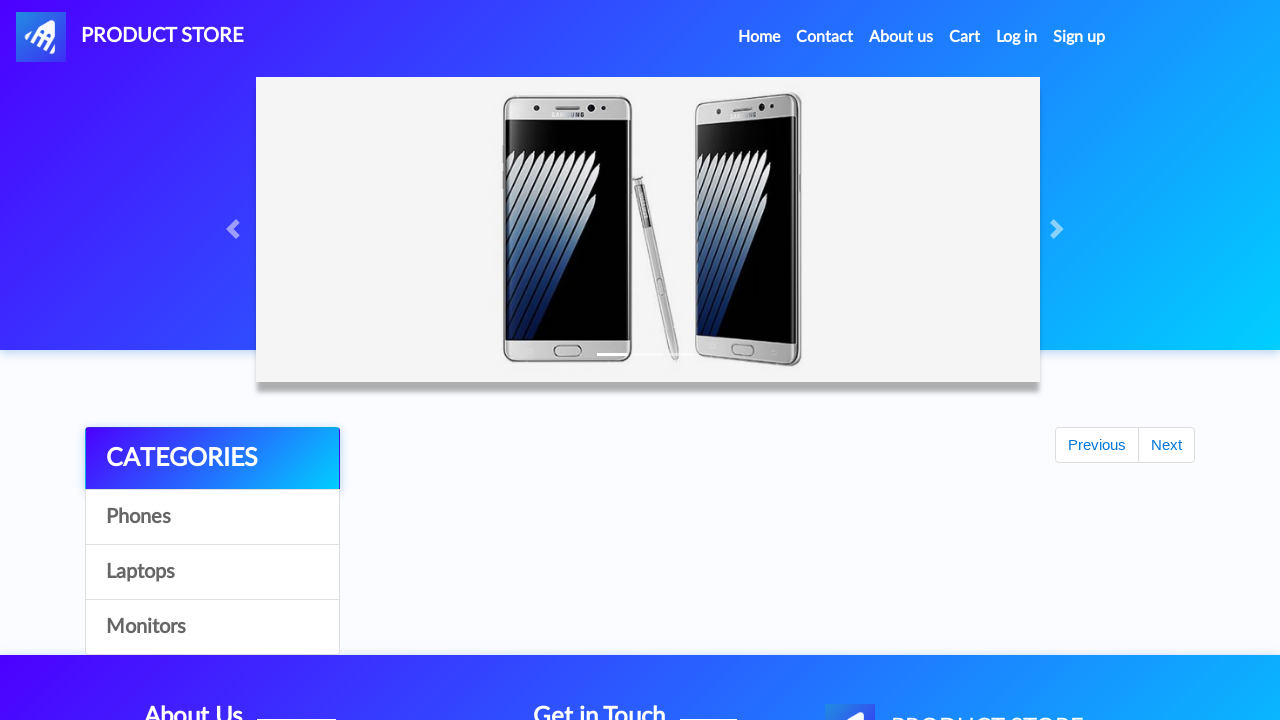

Product listings loaded on homepage
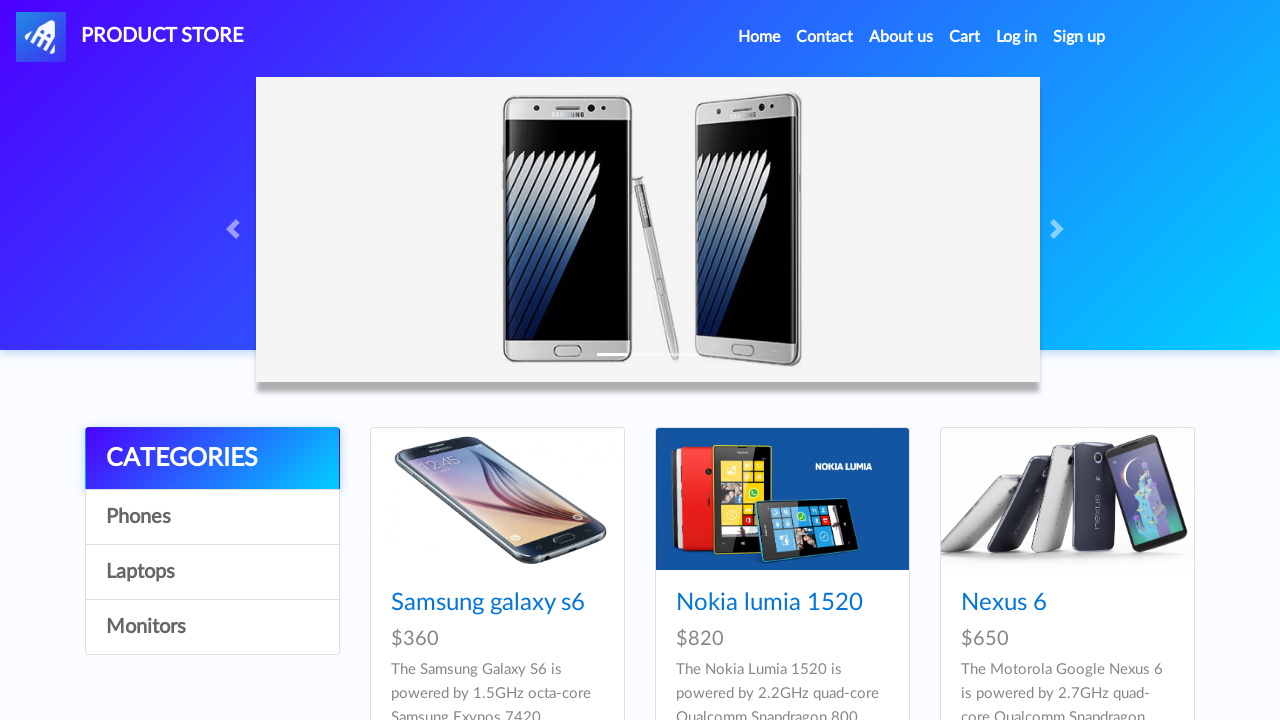

Located product elements using XPath selector
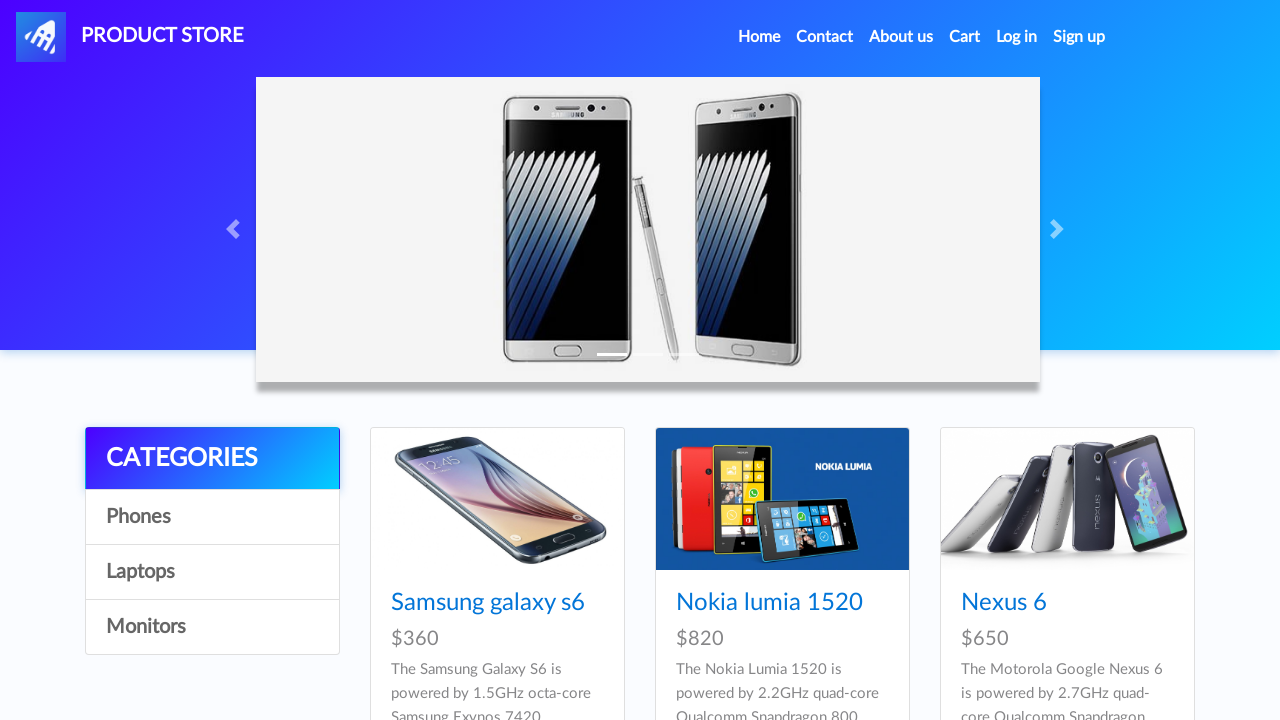

Verified 9 products are displayed on the homepage
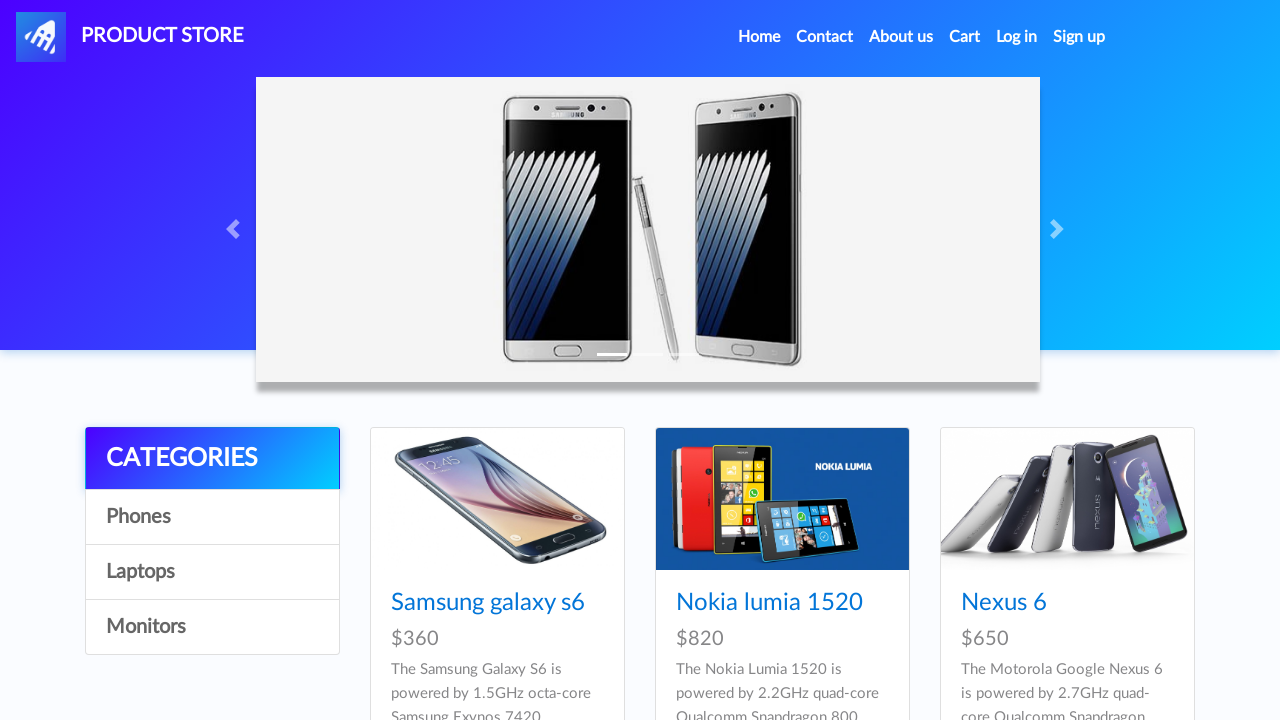

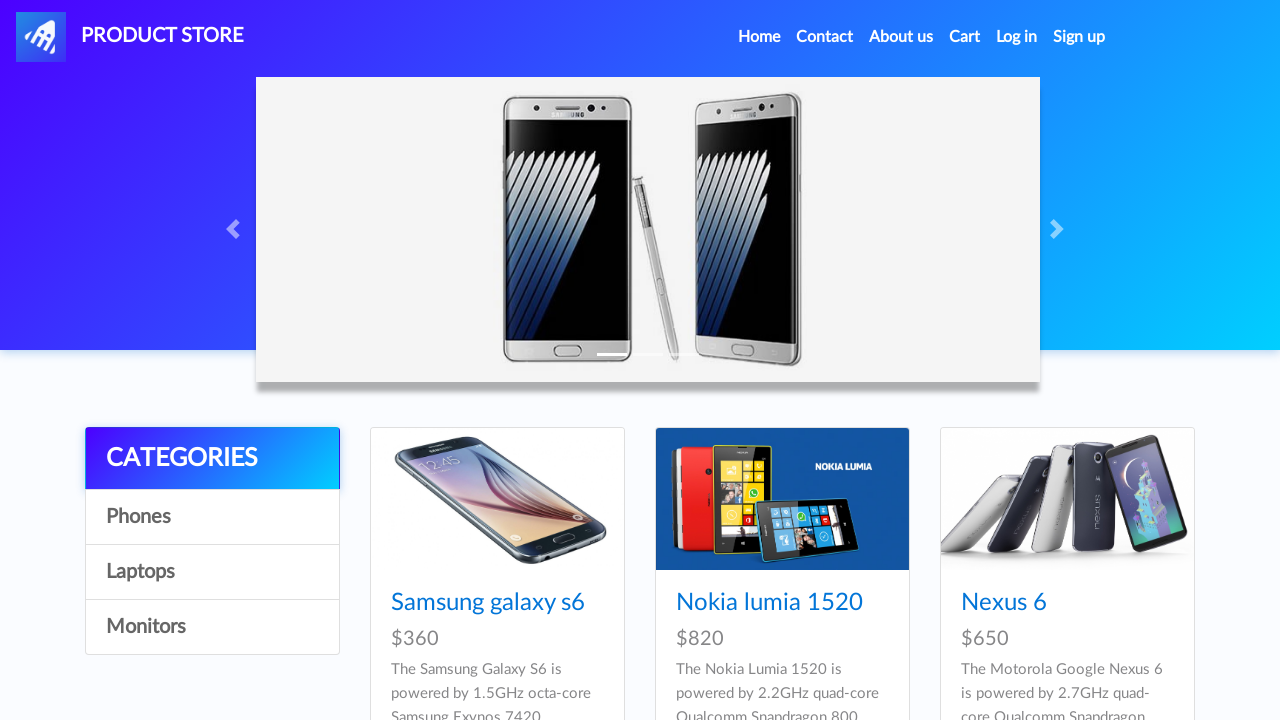